Tests the presence of the company logo on the login page

Starting URL: https://opensource-demo.orangehrmlive.com/web/index.php/auth/login

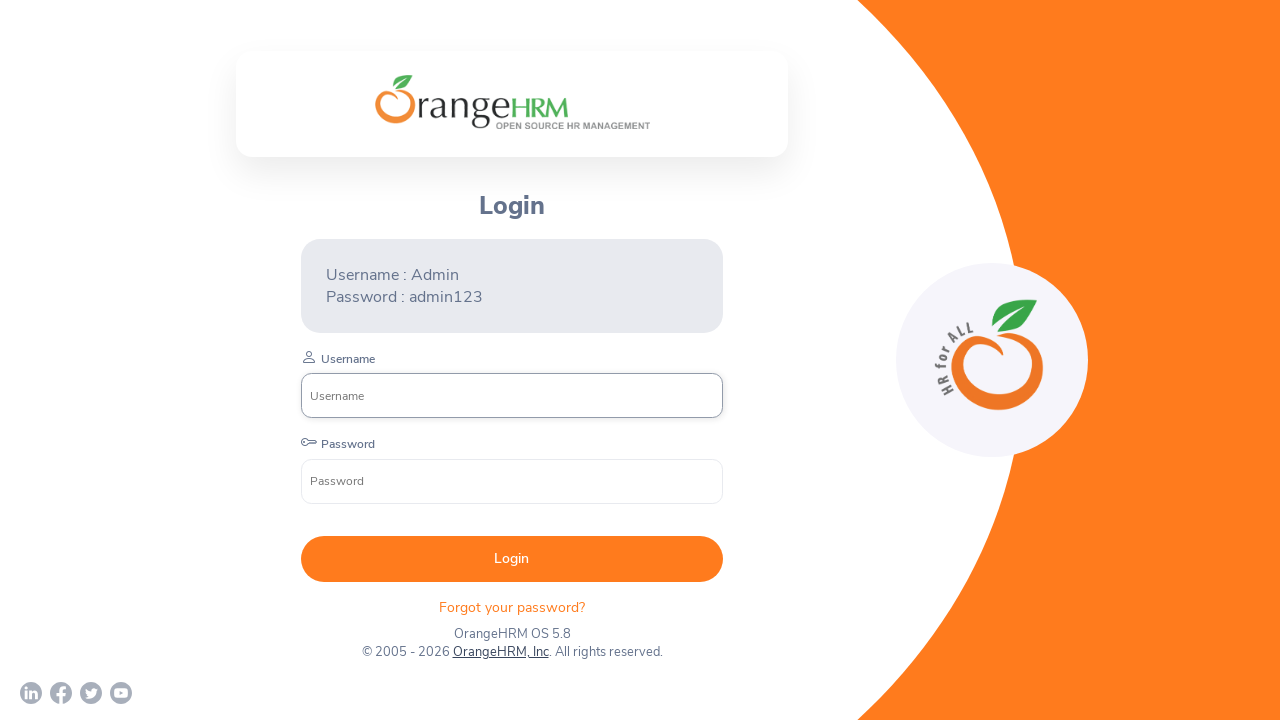

Navigated to OrangeHRM login page
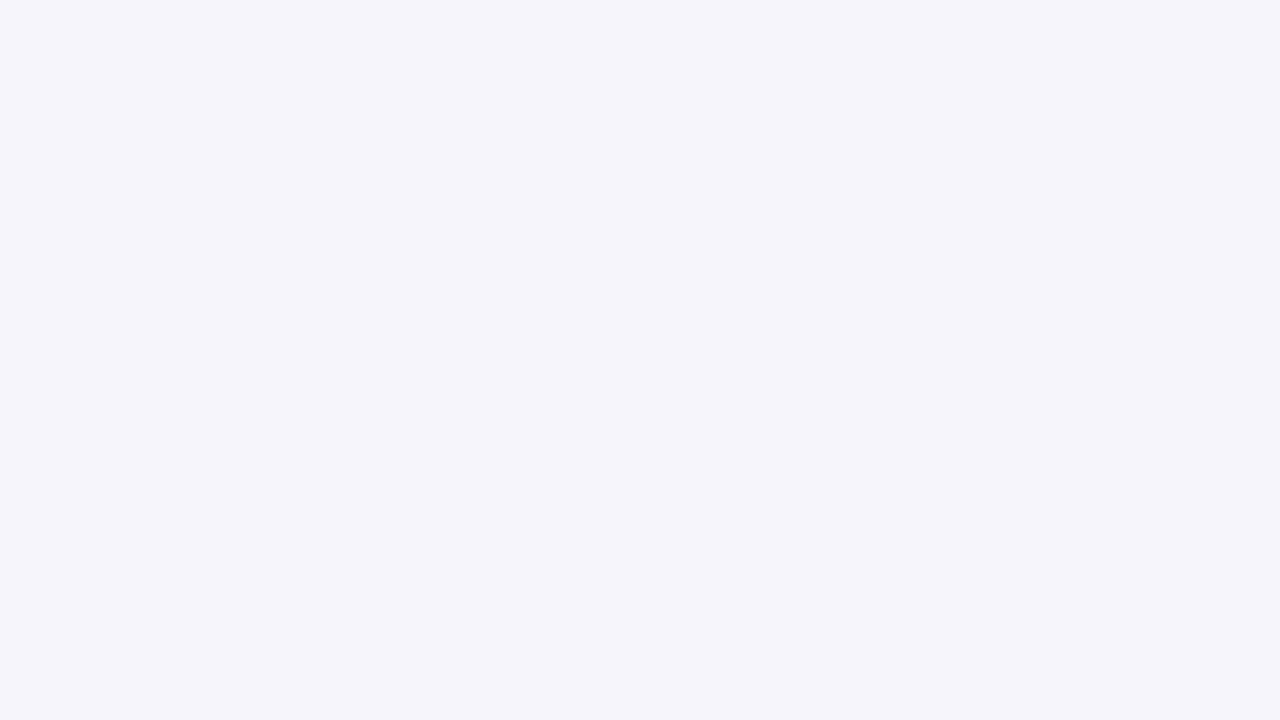

Checked visibility of company logo element
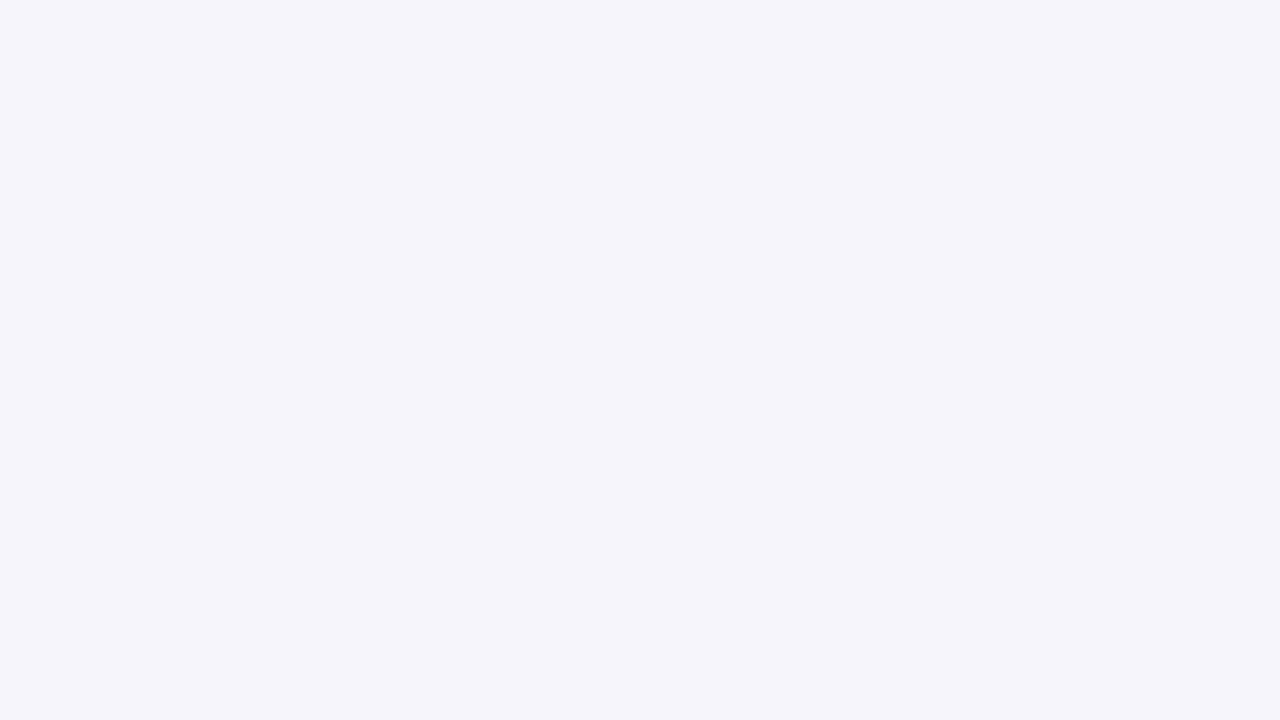

Company logo visibility result: False
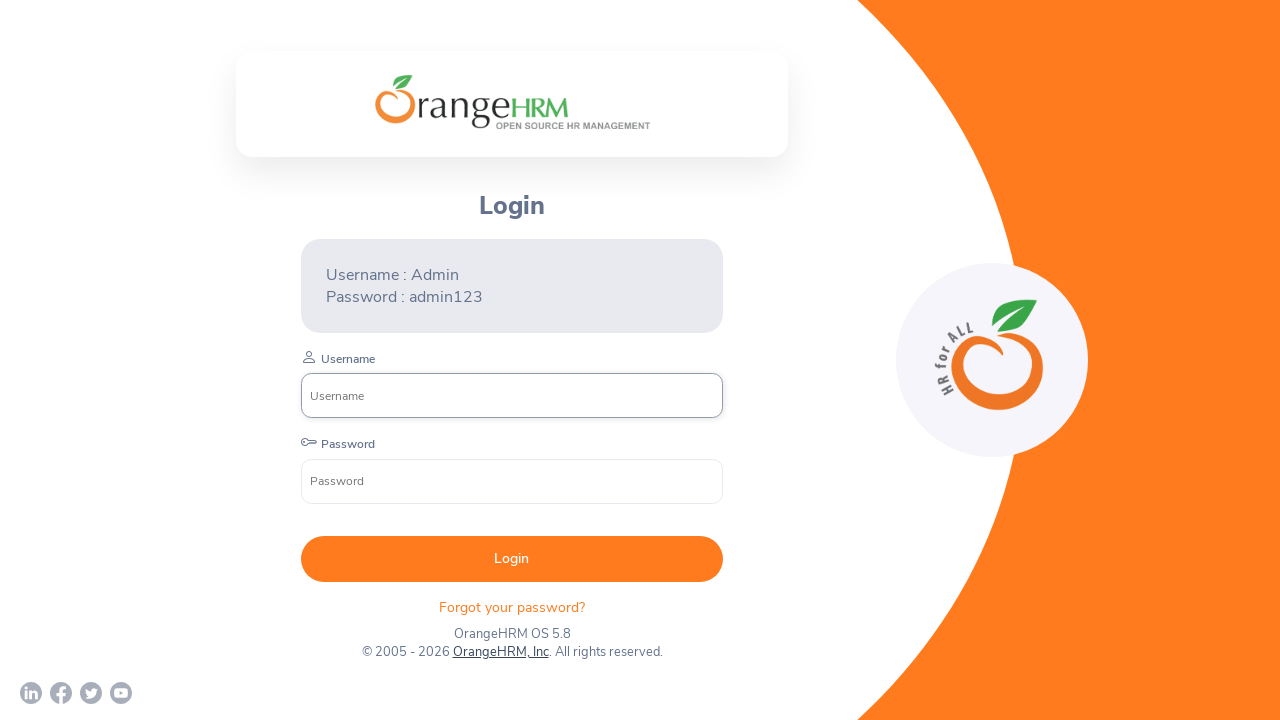

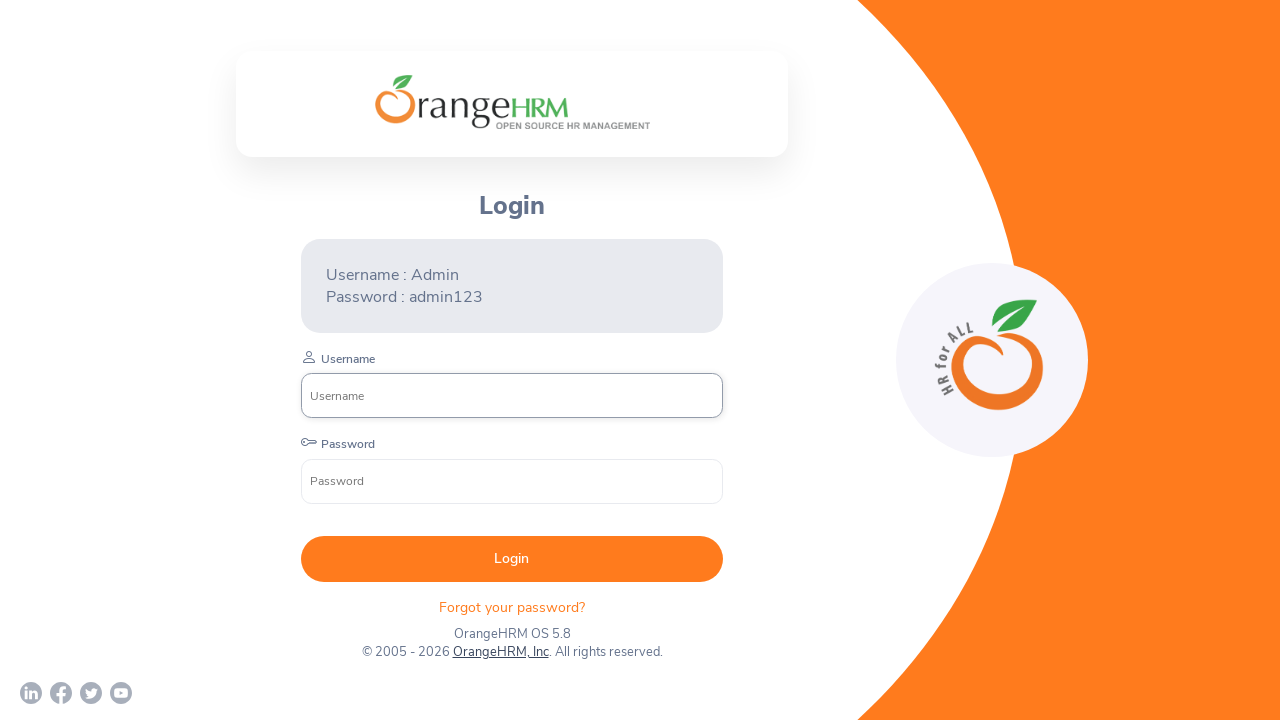